Tests form validation by submitting the ad form with a blank email field while other fields are filled.

Starting URL: https://elenta.lt/patalpinti/ivesti-informacija?categoryId=AutoMoto_Automobiliai&actionId=Siulo&returnurl=%2F

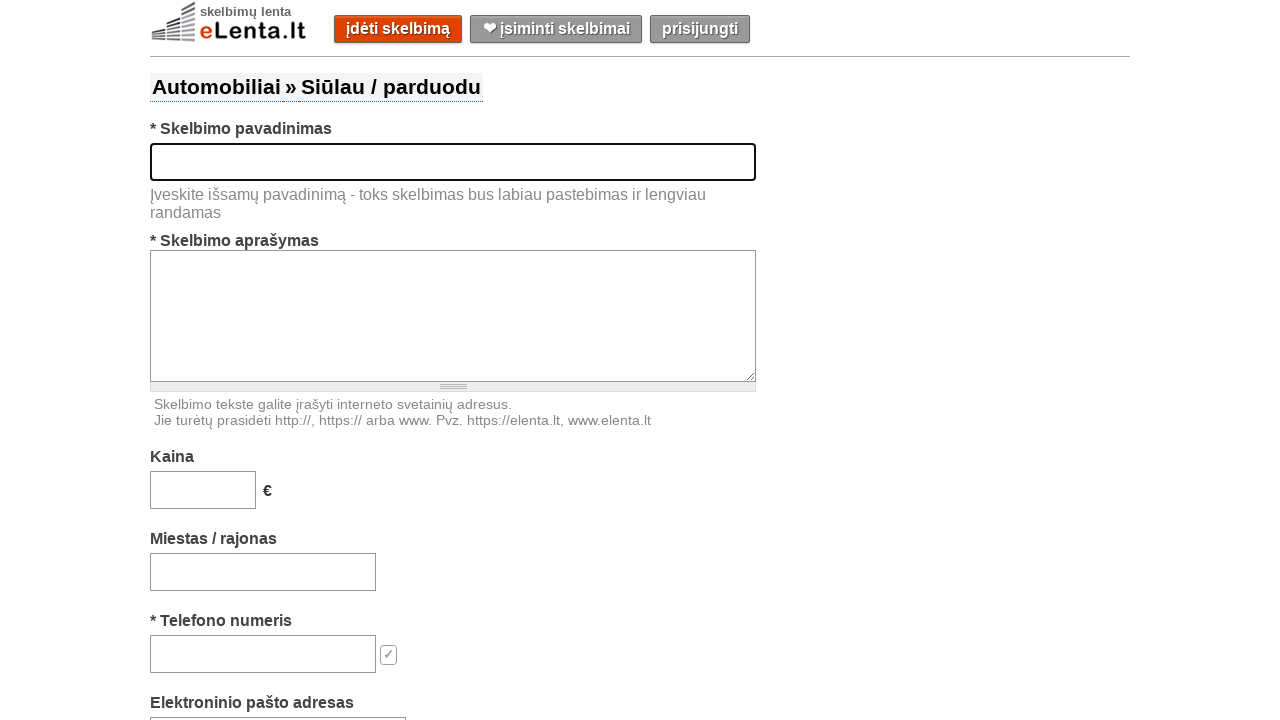

Filled title field with 'Used Lada with golden rims' on #title
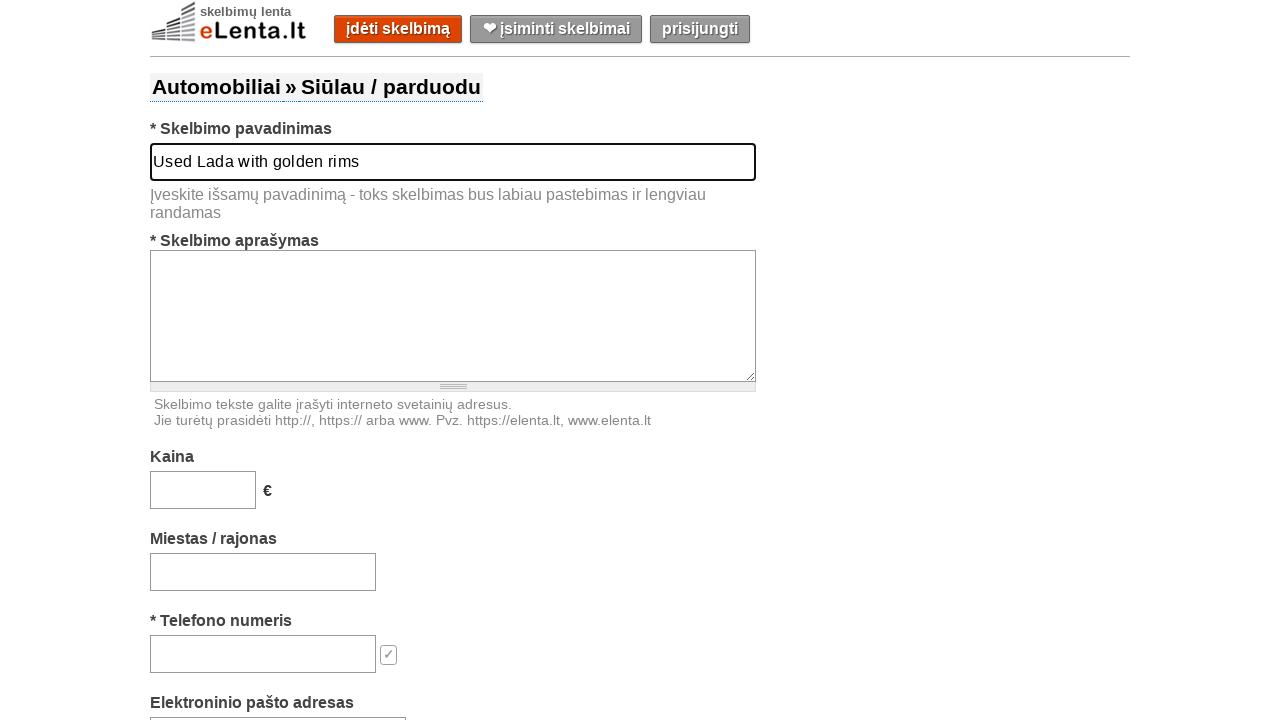

Filled description field with vehicle details on #text
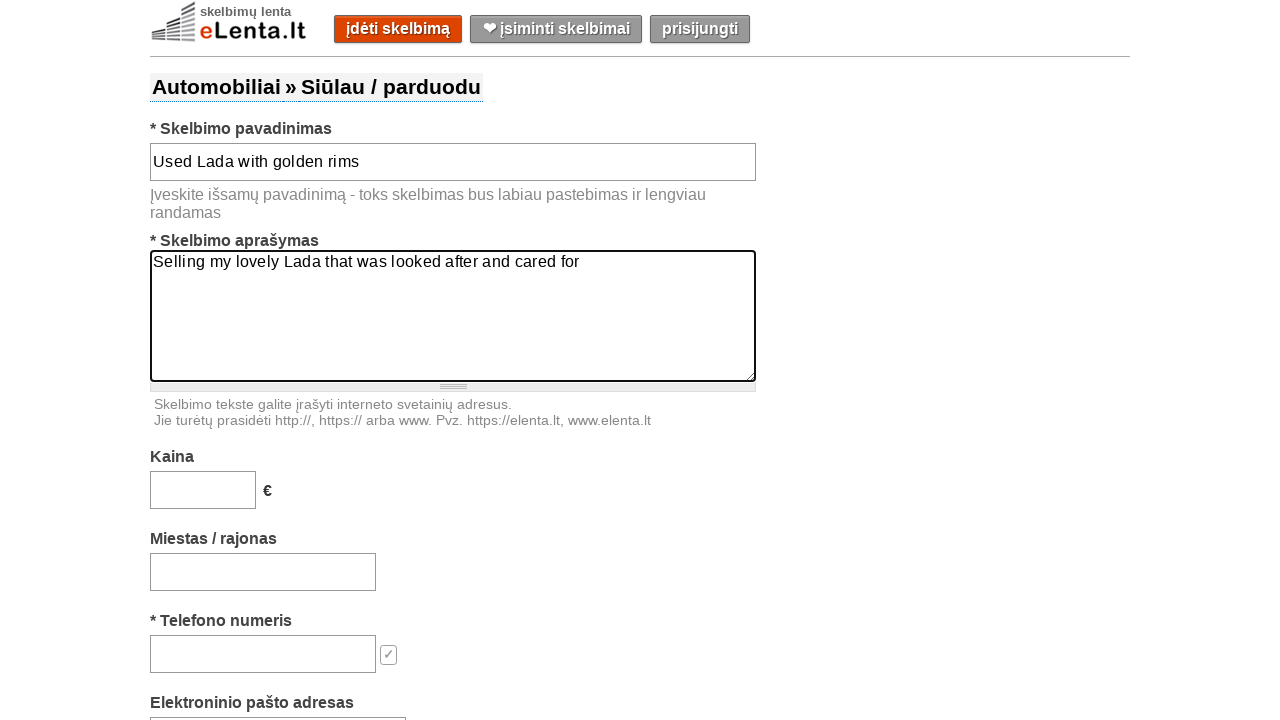

Filled price field with '15000' on #price
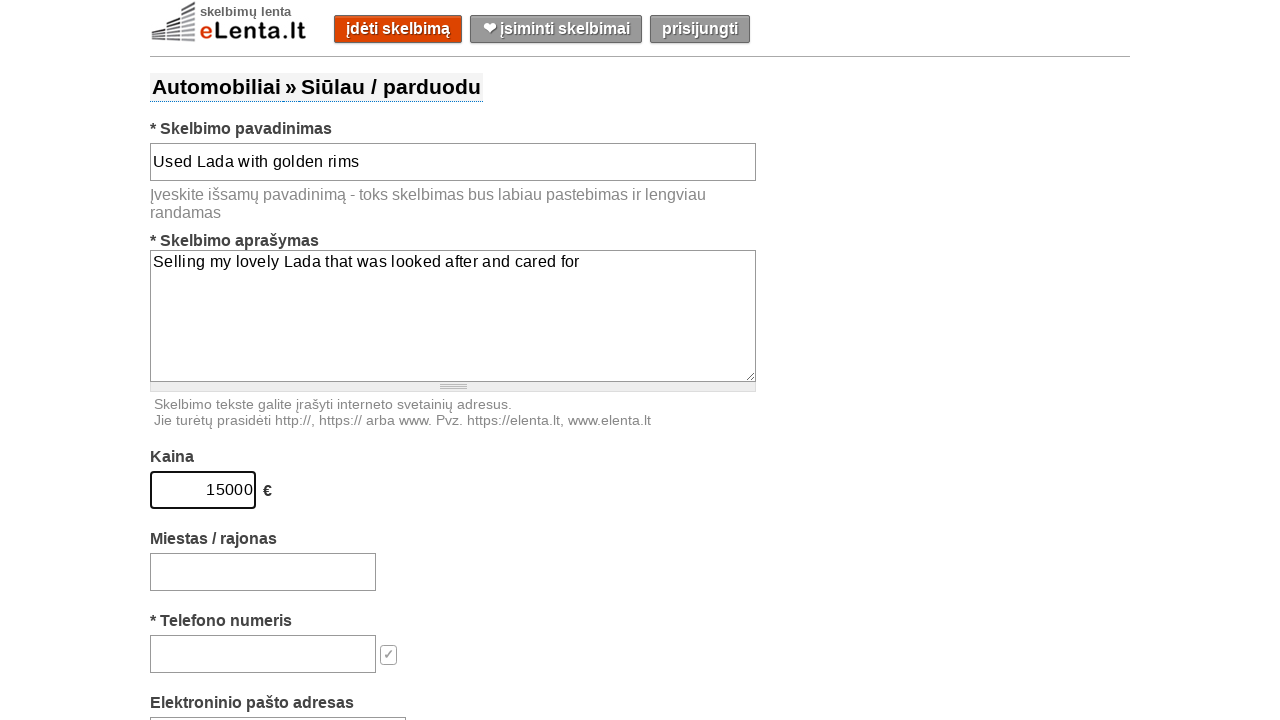

Filled location field with 'Gargždai' on #location-search-box
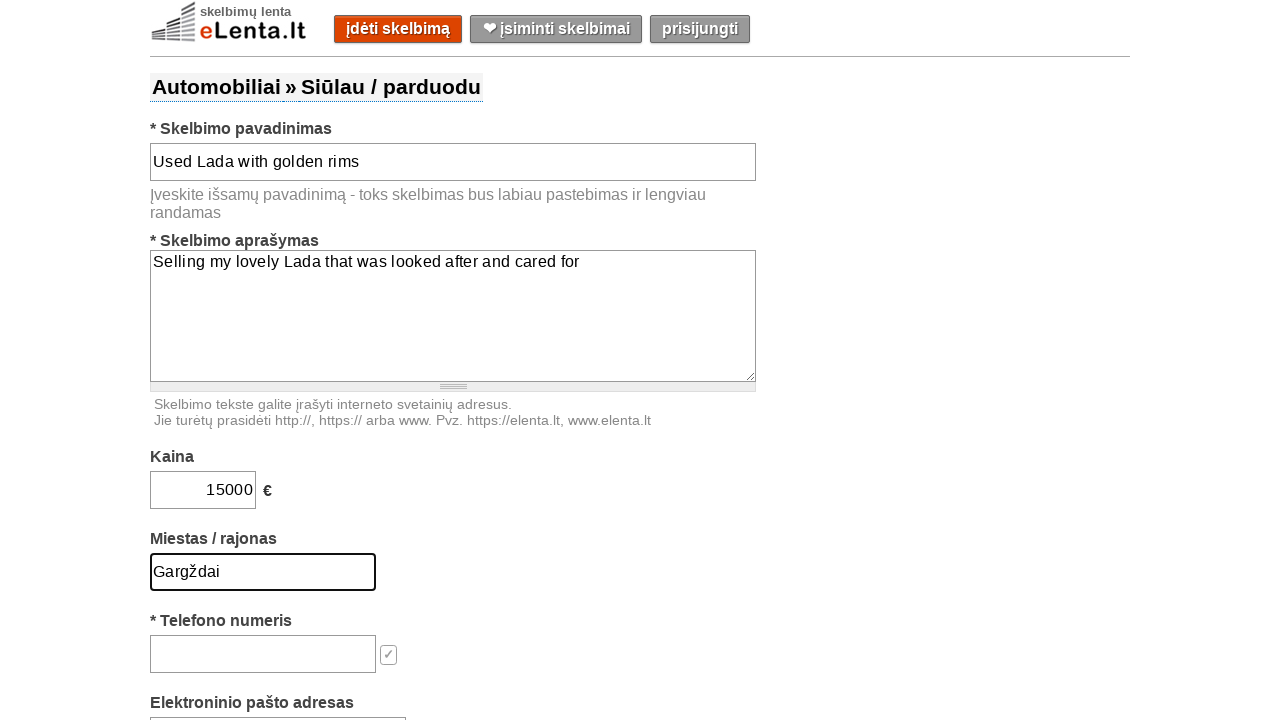

Filled phone field with '37061072845' on #phone
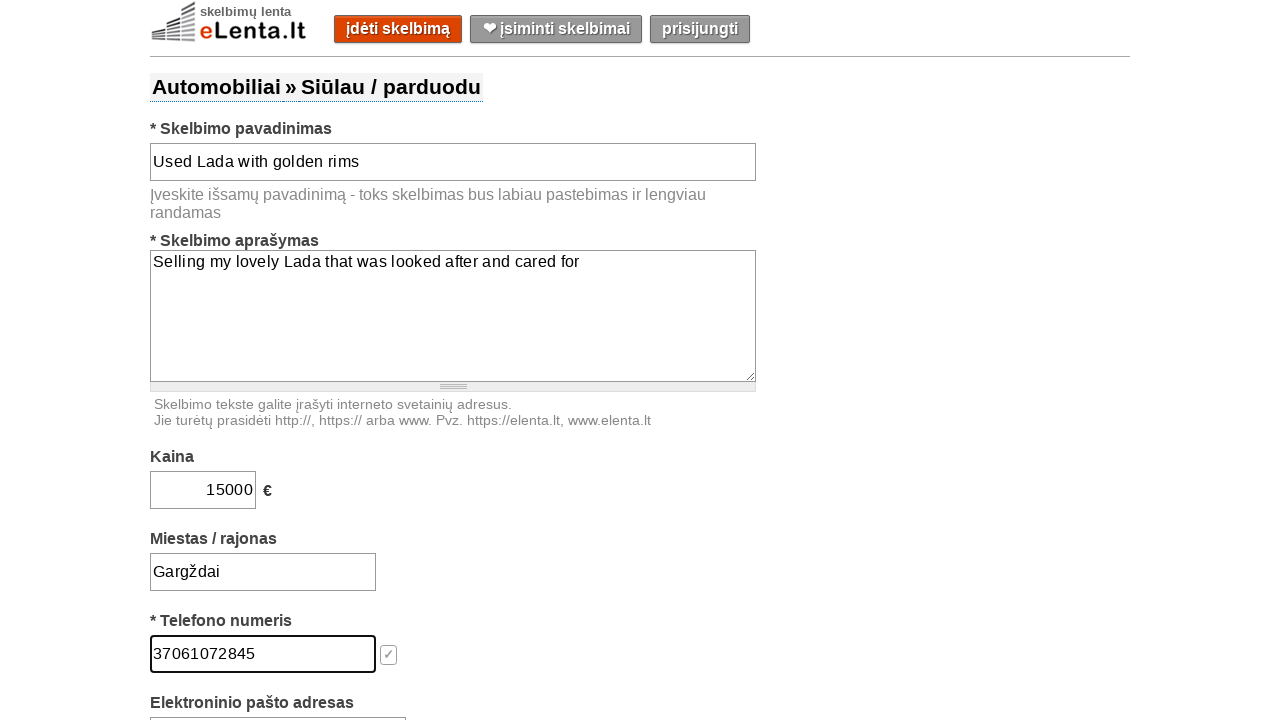

Left email field blank for validation testing on #email
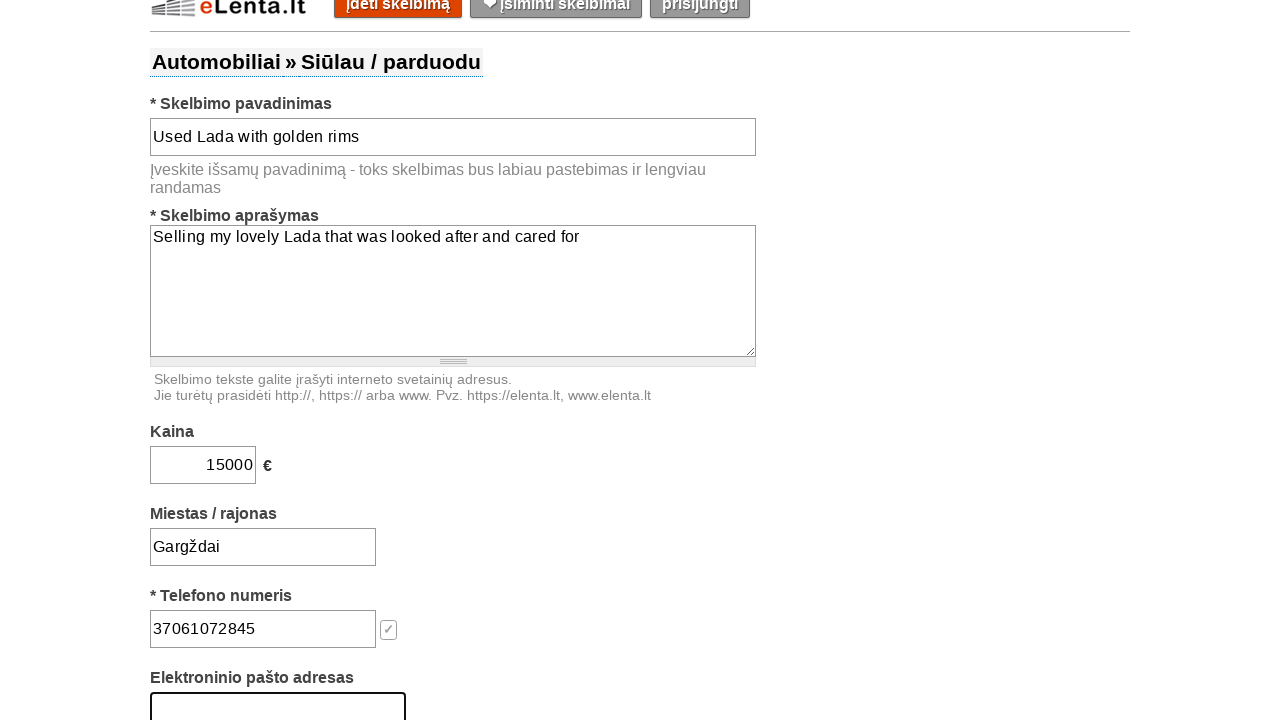

Clicked submit button to trigger form validation with blank email at (659, 360) on #submit-button
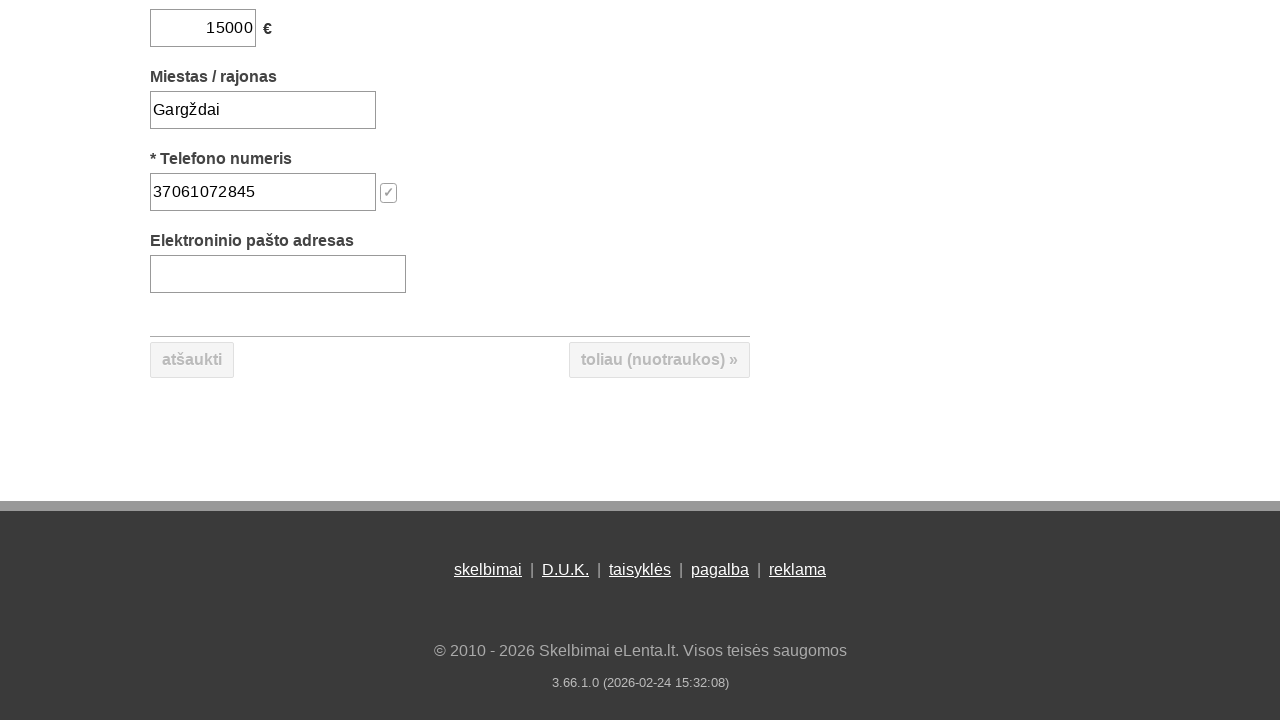

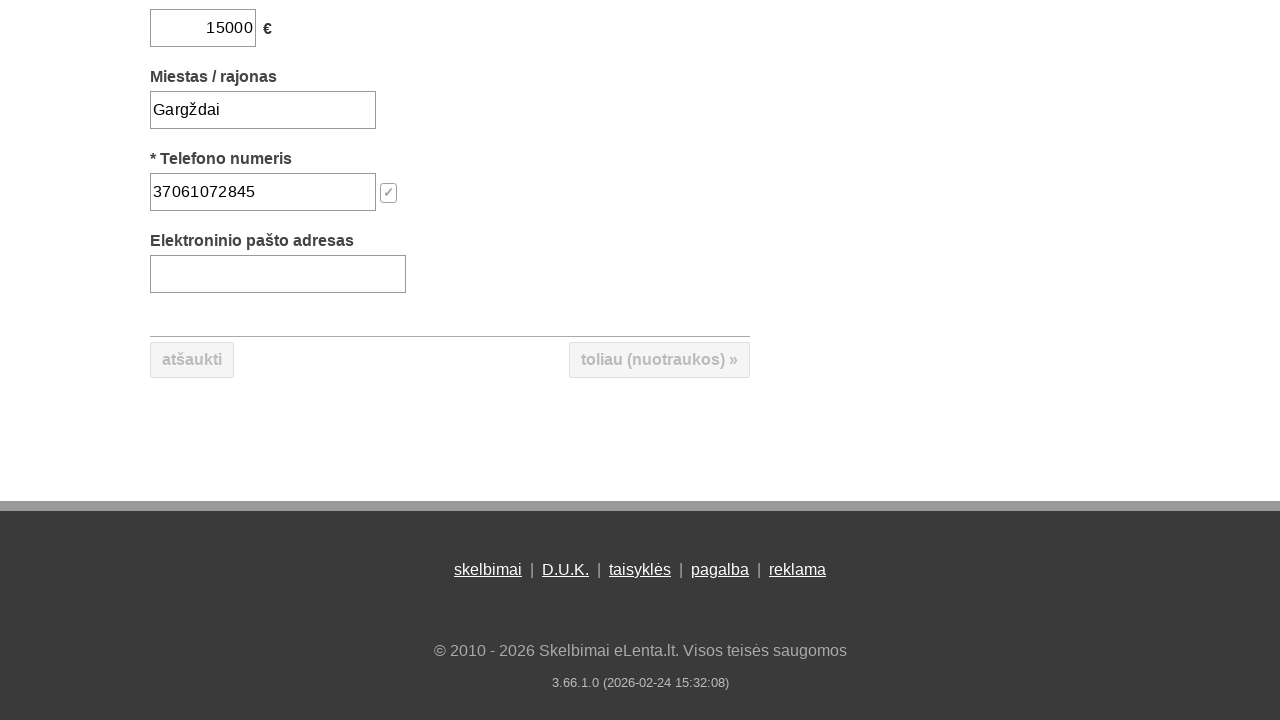